Tests mouse hover functionality by moving the mouse over different elements and verifying the hover effects on a demo page

Starting URL: http://sahitest.com/demo/mouseover.htm

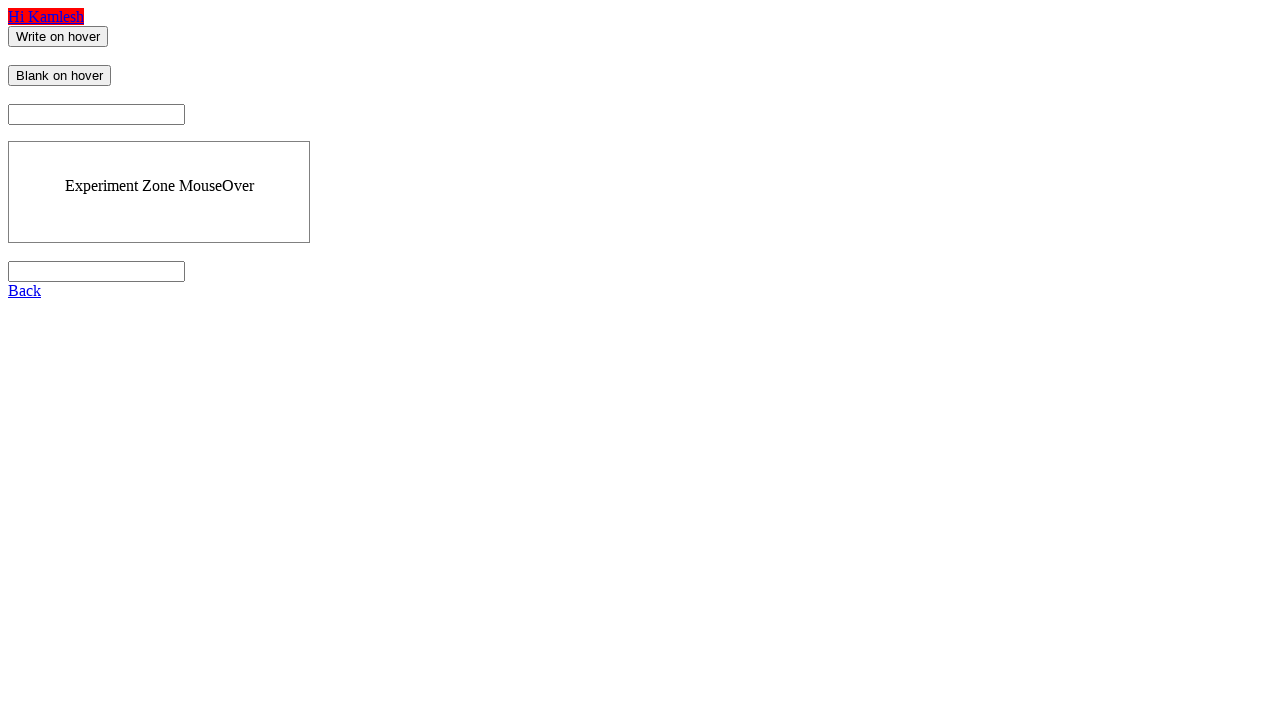

Located 'Write on hover' element
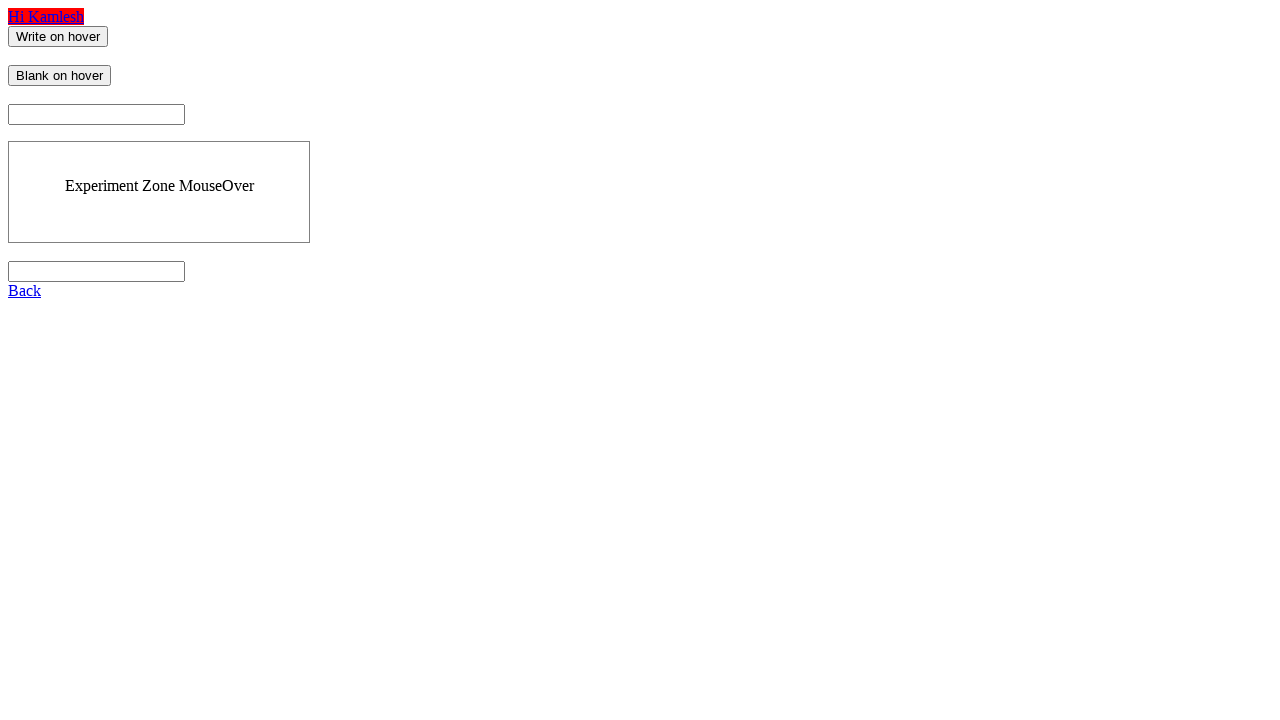

Located 'Blank on hover' element
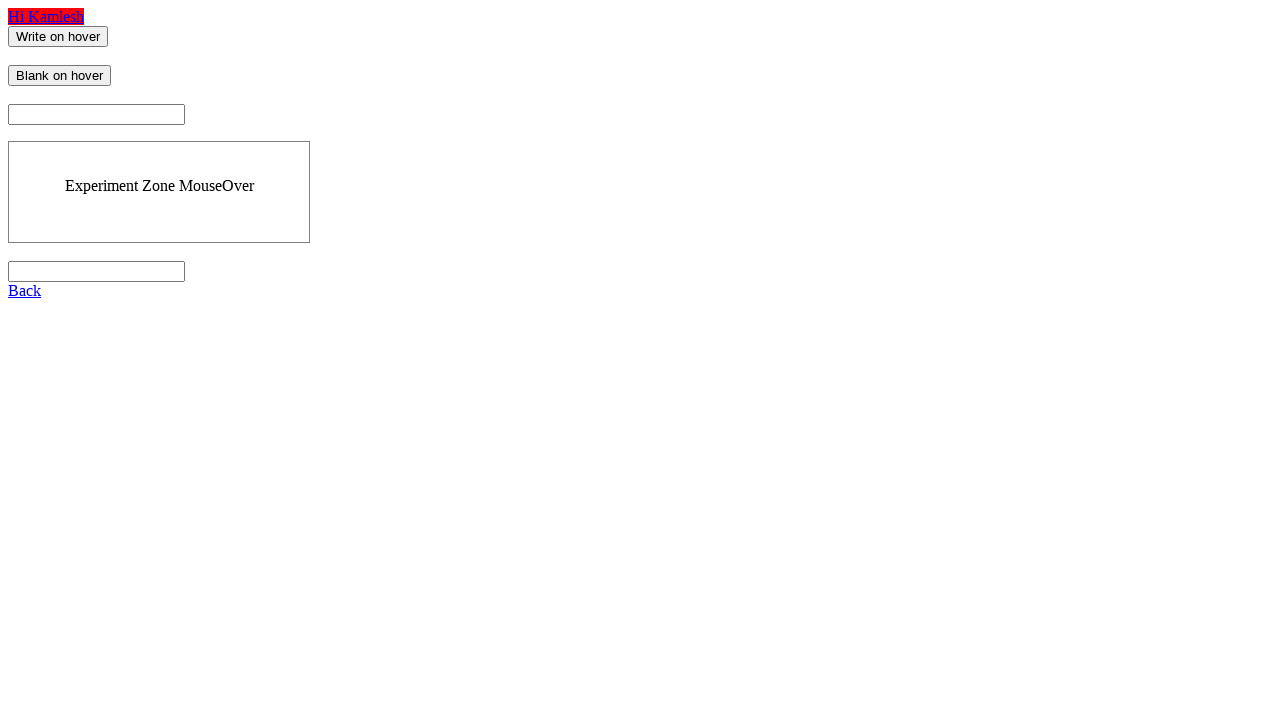

Hovered over 'Write on hover' element to trigger mouse move effect at (58, 36) on xpath=//input[@value="Write on hover"]
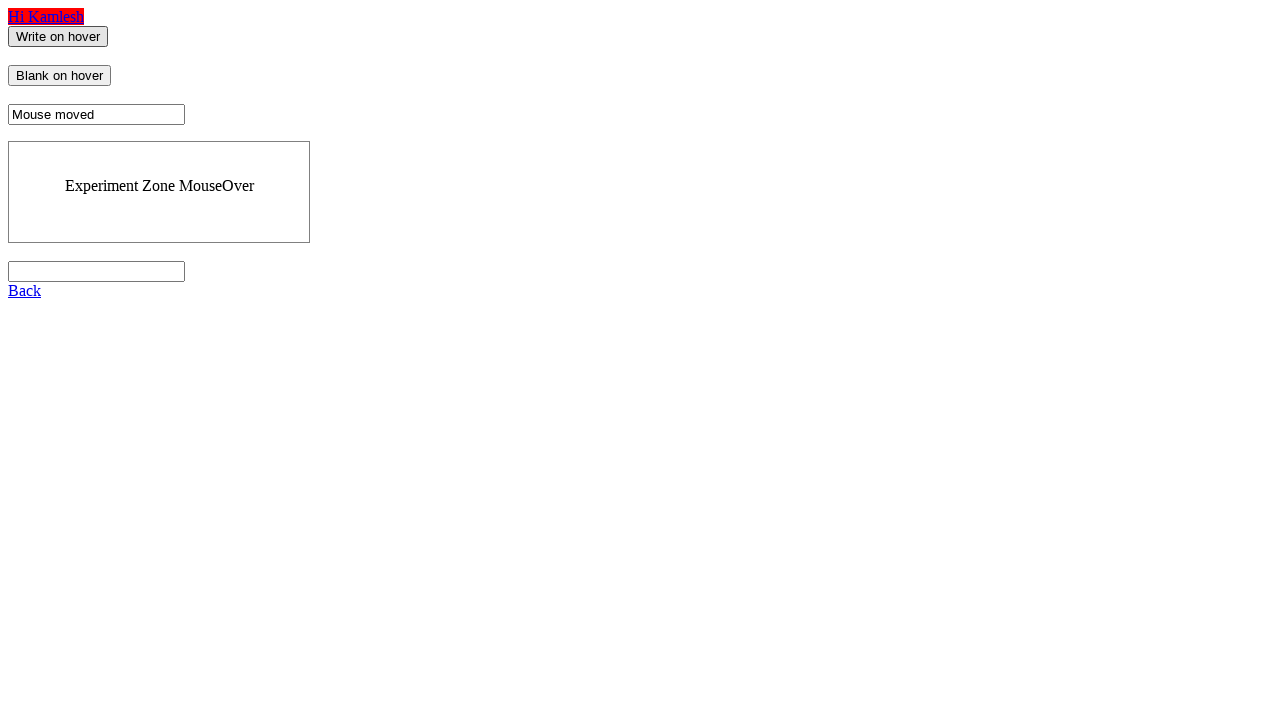

Hovered over 'Blank on hover' element to test hover effect at (60, 76) on xpath=//input[@value="Blank on hover"]
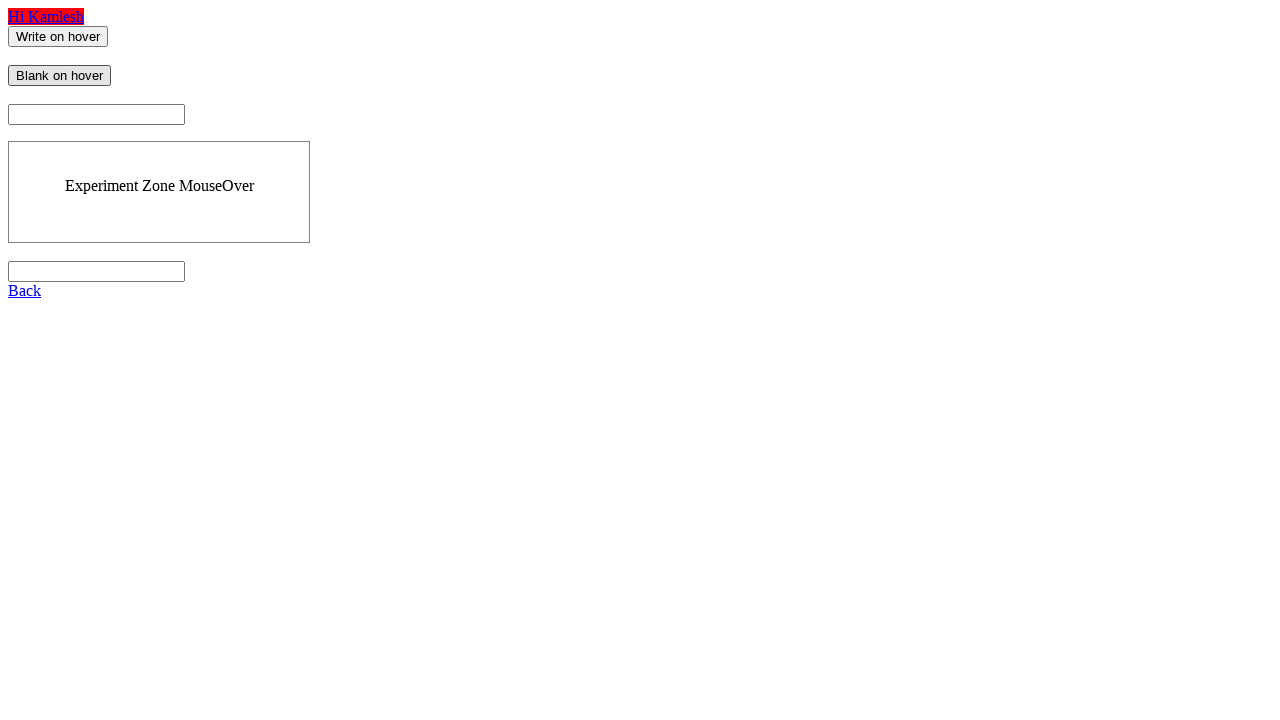

Hovered back over 'Write on hover' element to verify hover behavior at (58, 36) on xpath=//input[@value="Write on hover"]
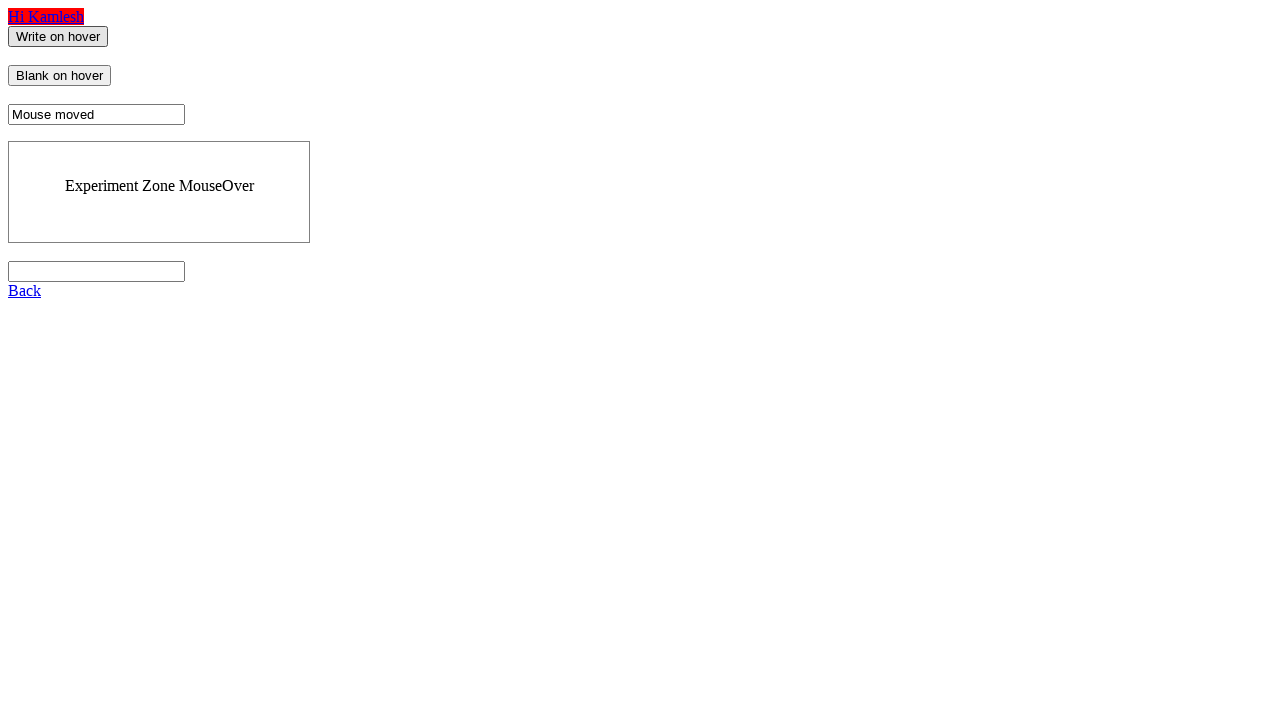

Waited 2 seconds to observe hover effects
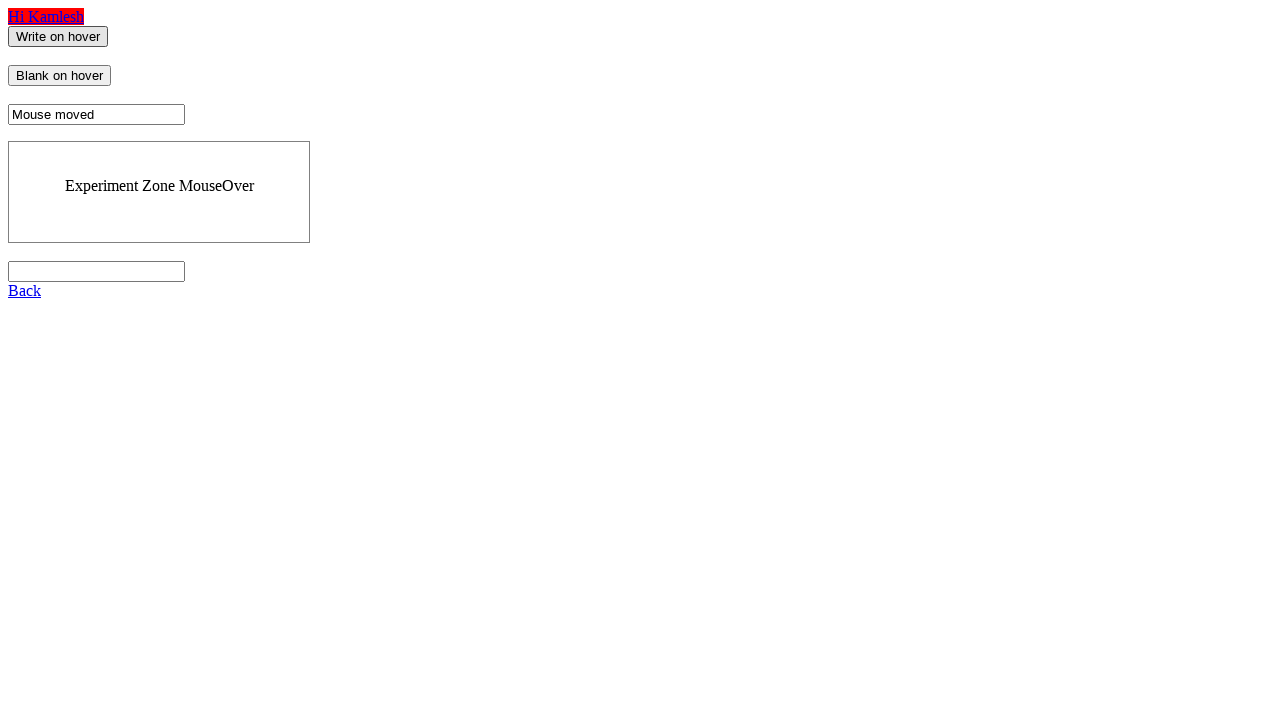

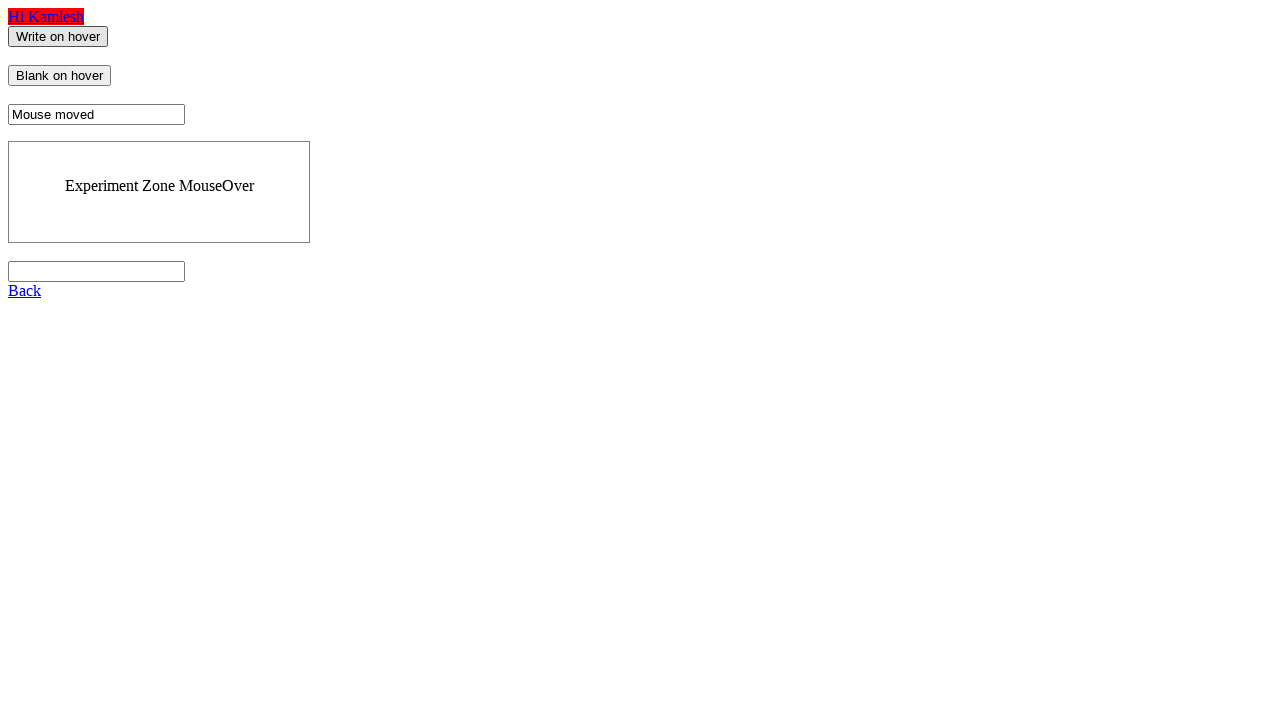